Tests radio button selection by randomly selecting one of three radio button options and verifying the selection

Starting URL: https://rahulshettyacademy.com/AutomationPractice/

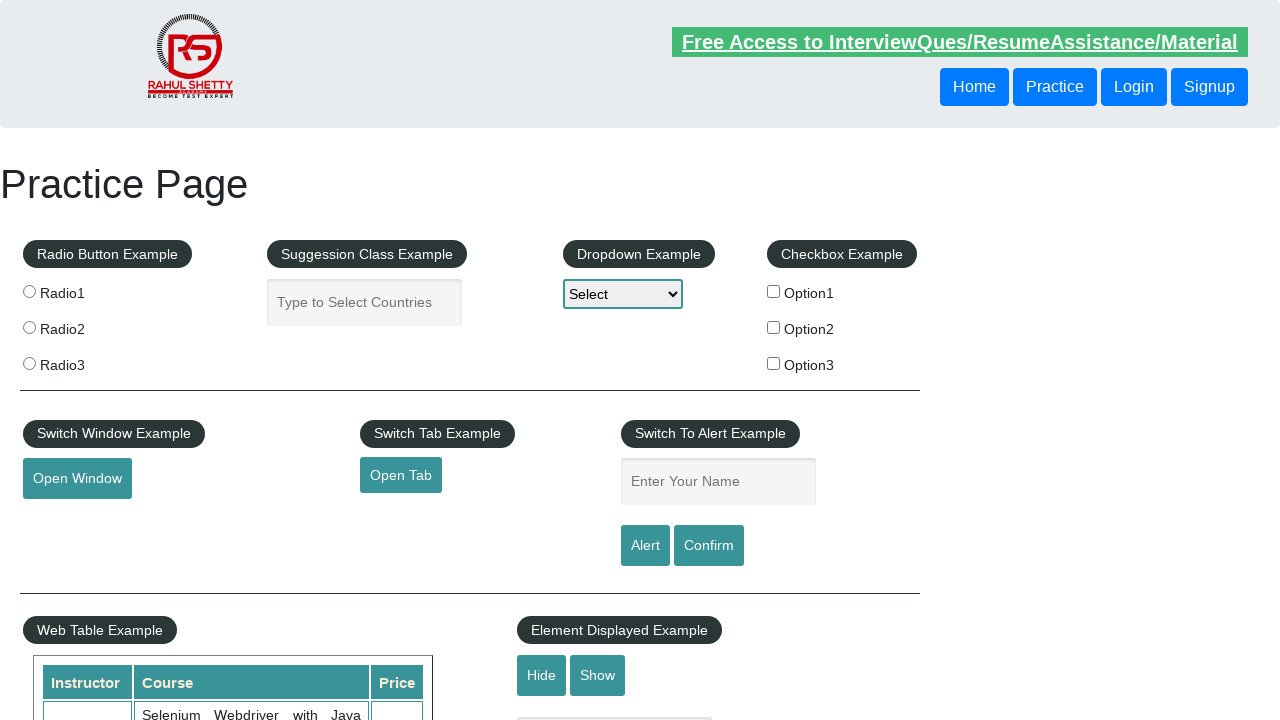

Navigated to https://rahulshettyacademy.com/AutomationPractice/
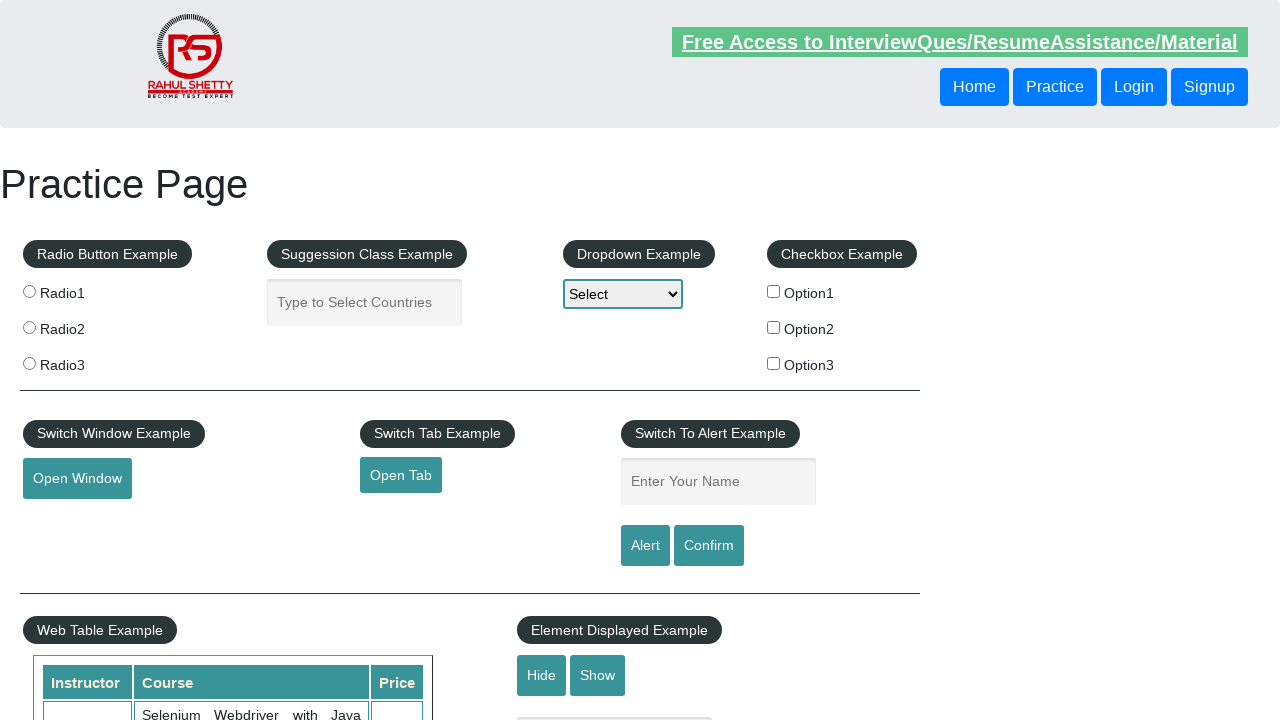

Located all radio button elements
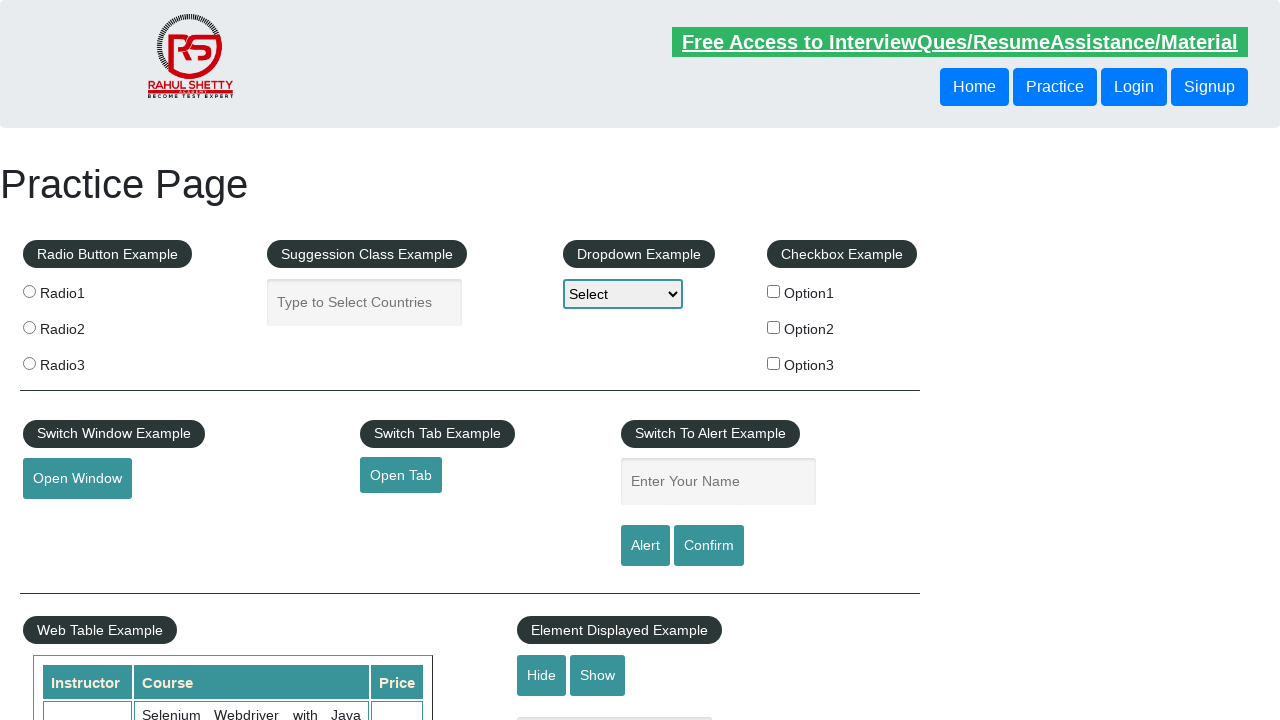

Generated random index 1 for radio button selection
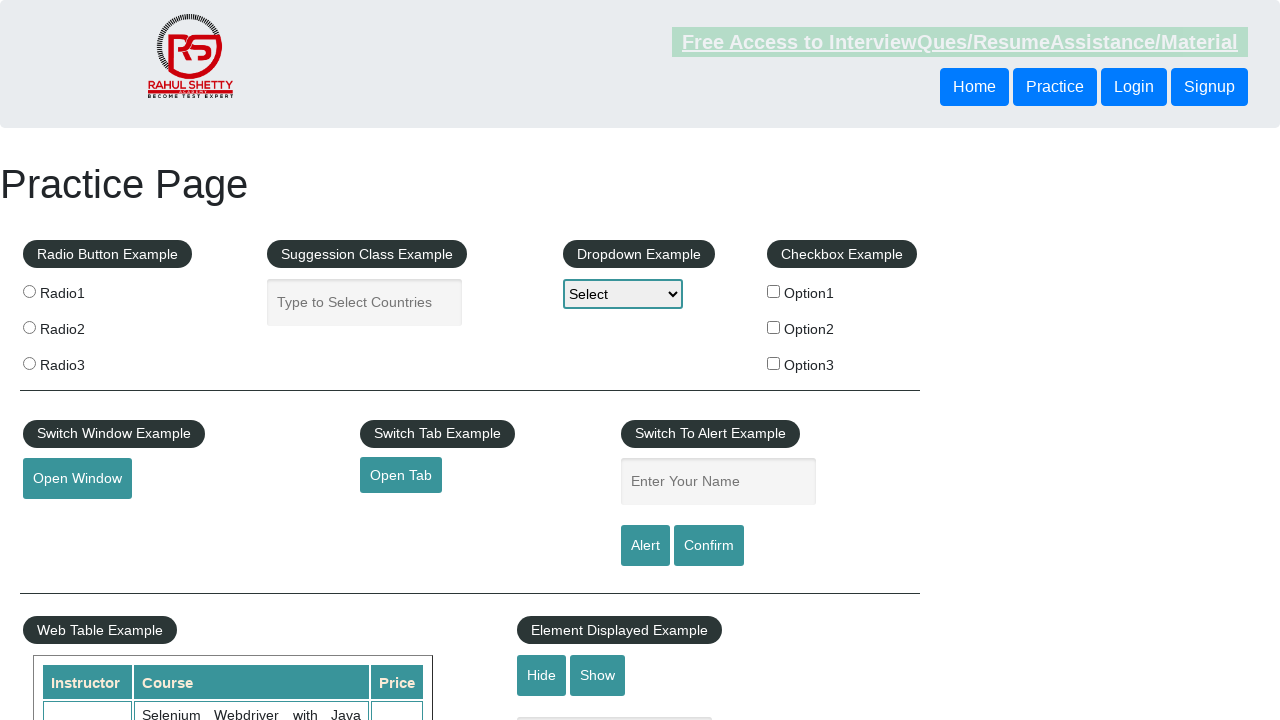

Clicked radio button at index 1 at (29, 327) on input[name='radioButton'] >> nth=1
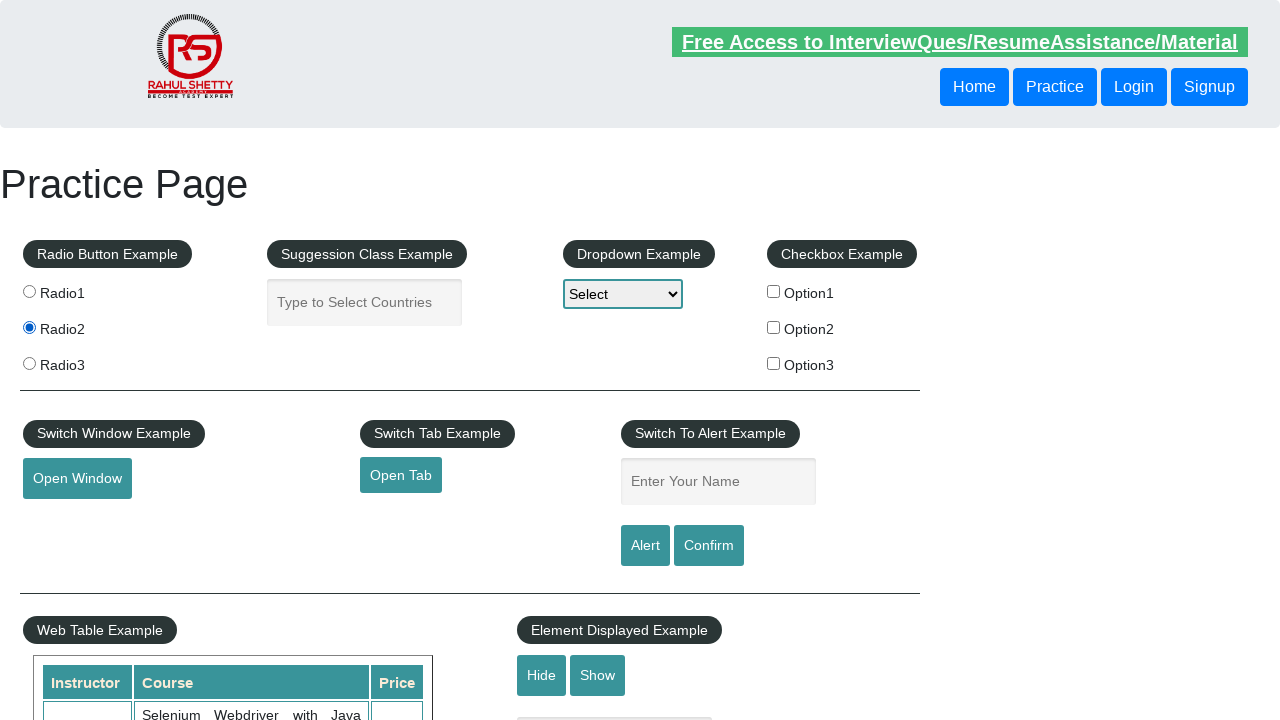

Verified that radio button at index 1 is selected
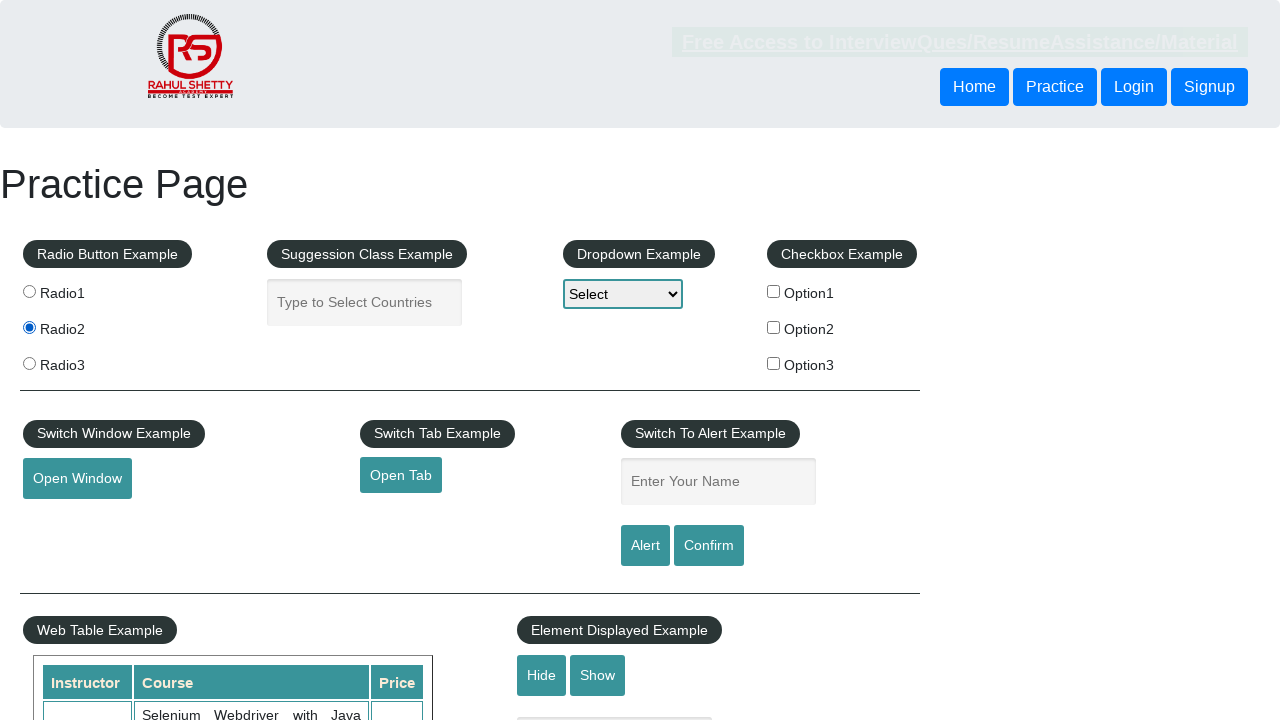

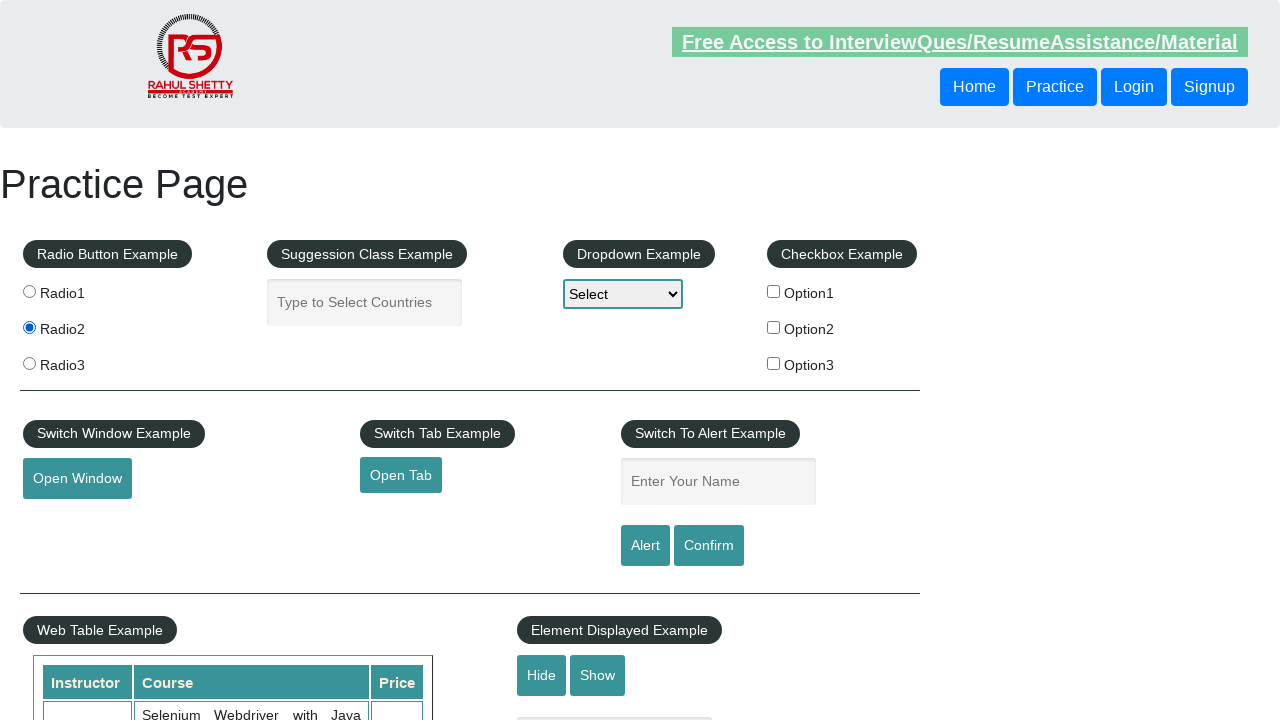